Tests handling a JavaScript confirm dialog by clicking OK and verifying the result message

Starting URL: https://the-internet.herokuapp.com/javascript_alerts

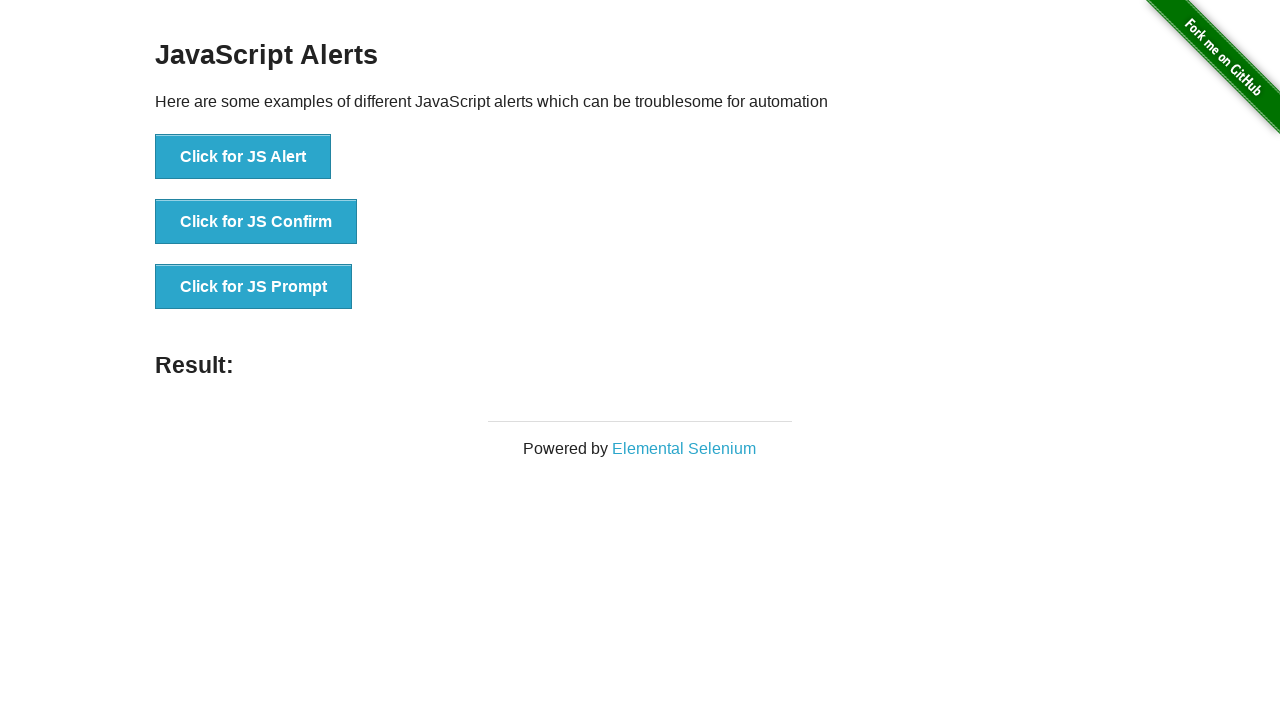

Set up dialog handler to accept confirm dialogs
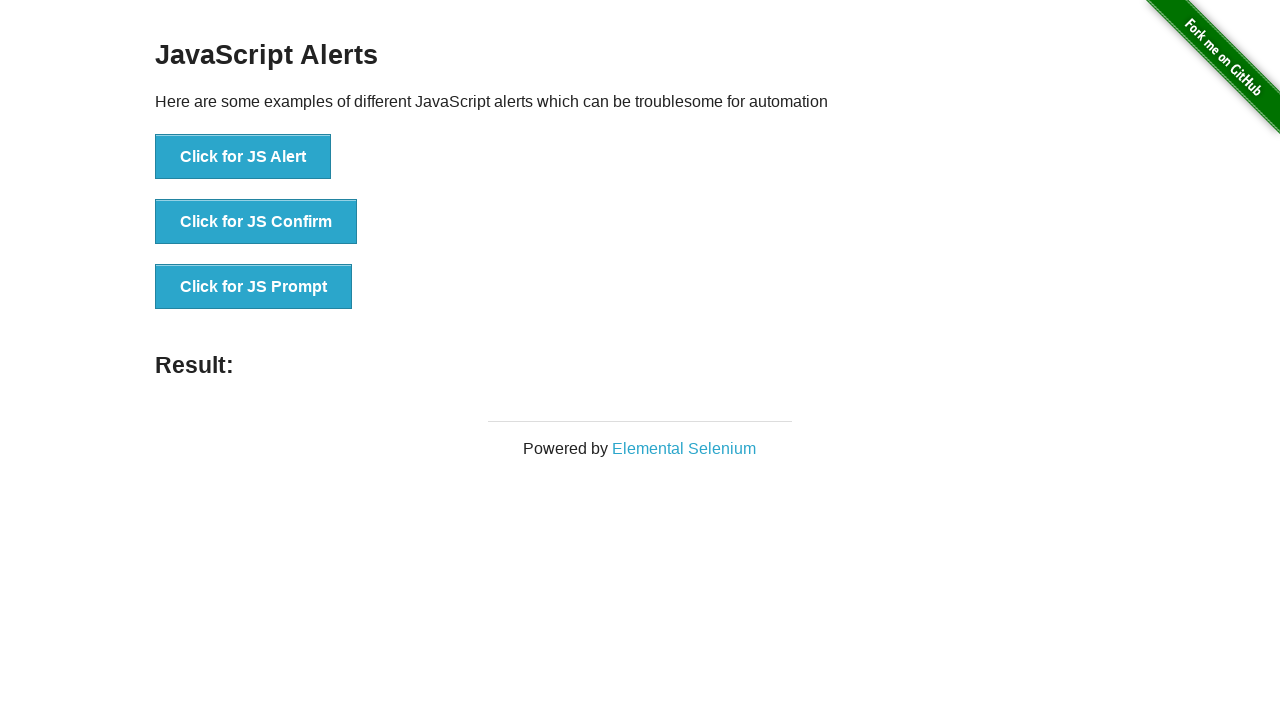

Clicked 'Click for JS Confirm' button to trigger confirm dialog at (256, 222) on text=Click for JS Confirm
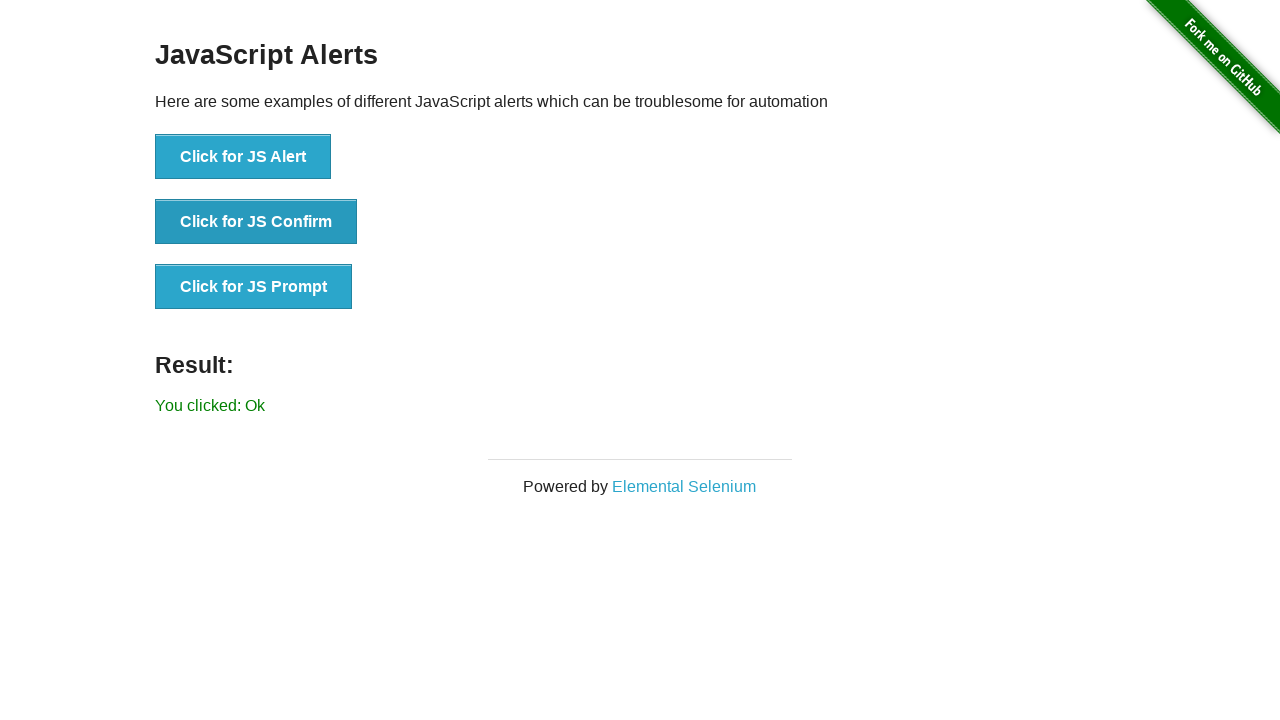

Waited 2 seconds for dialog handling and UI update
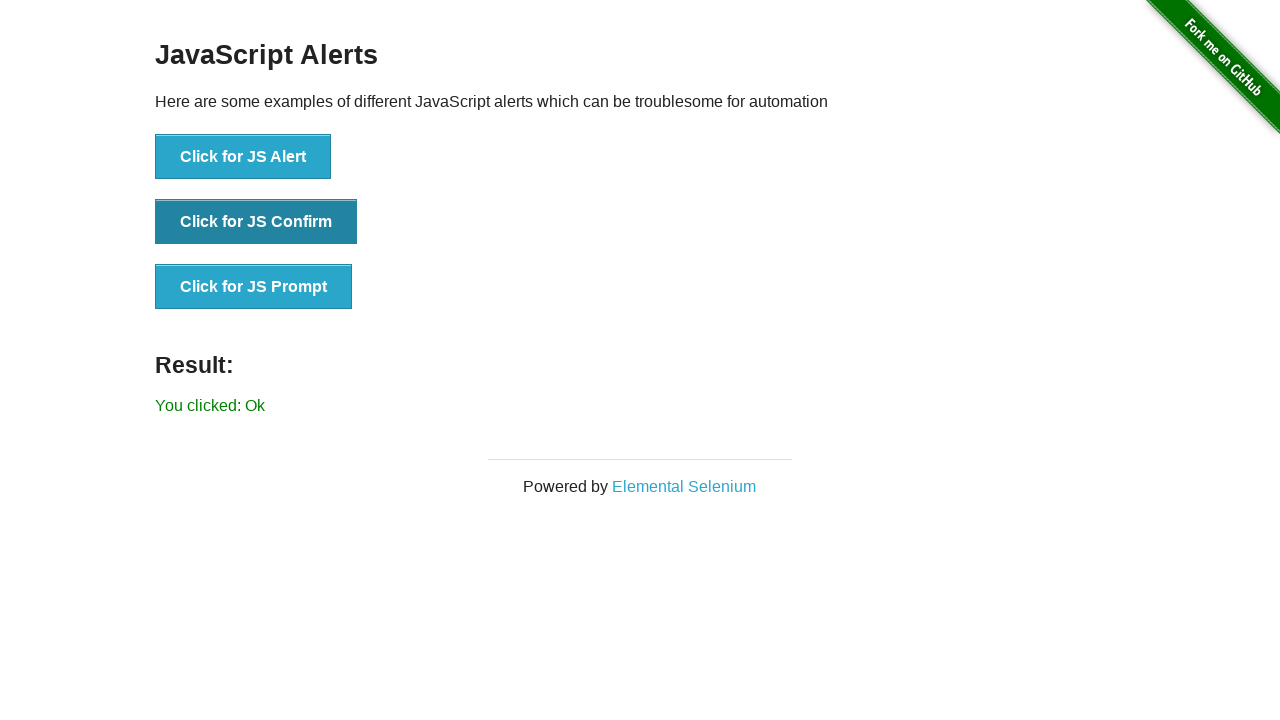

Verified result message shows 'You clicked: Ok'
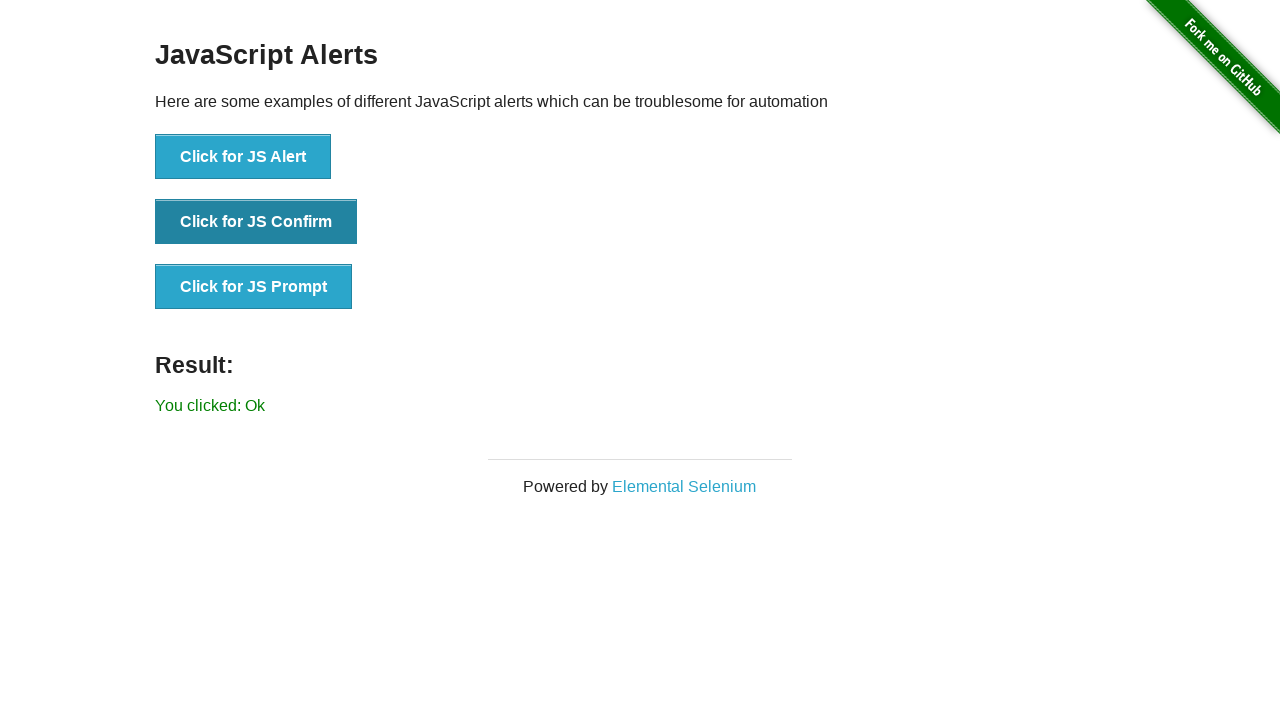

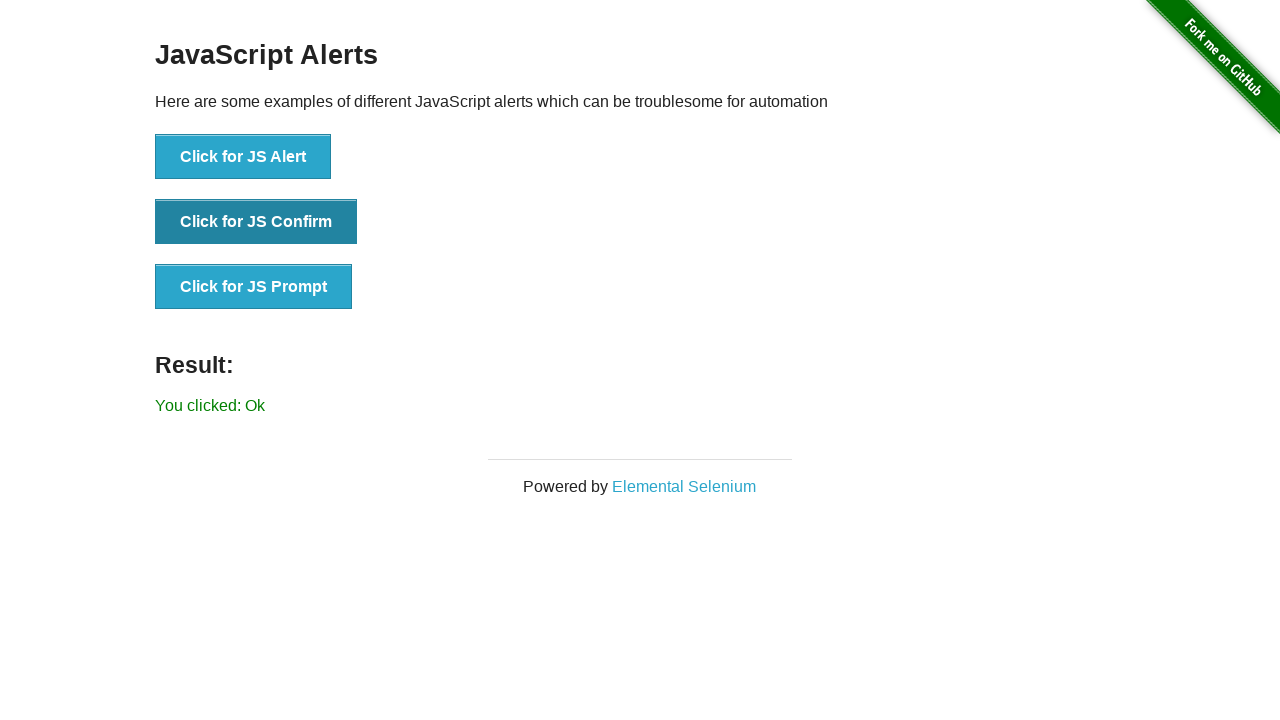